Tests dropdown selection using visible text to select Option 1

Starting URL: https://the-internet.herokuapp.com/dropdown

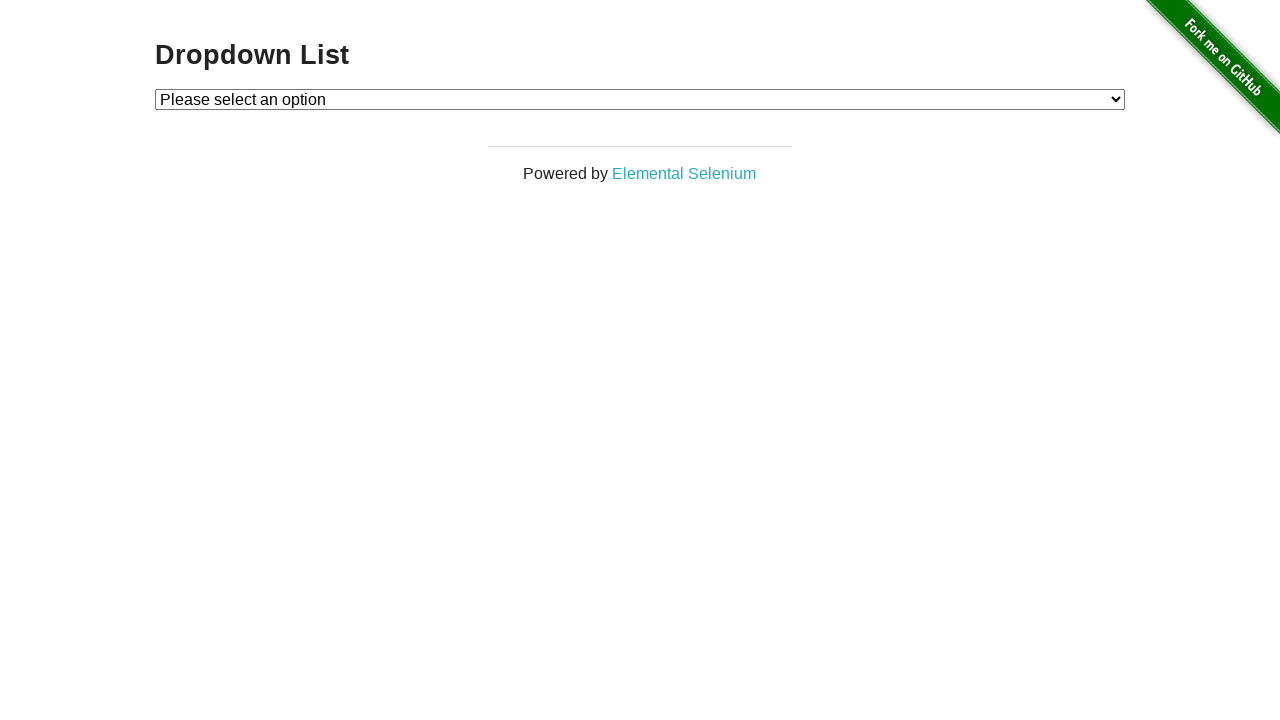

Located dropdown element with id 'dropdown'
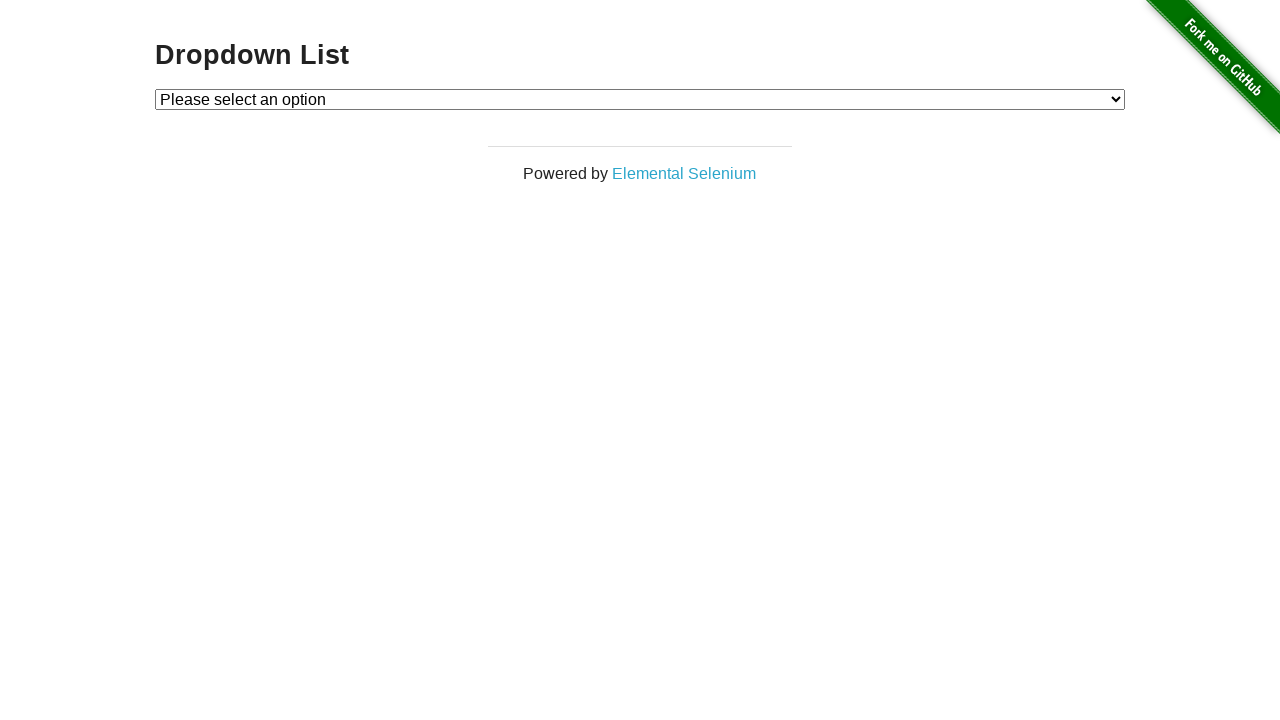

Selected 'Option 1' from dropdown using visible text on select#dropdown
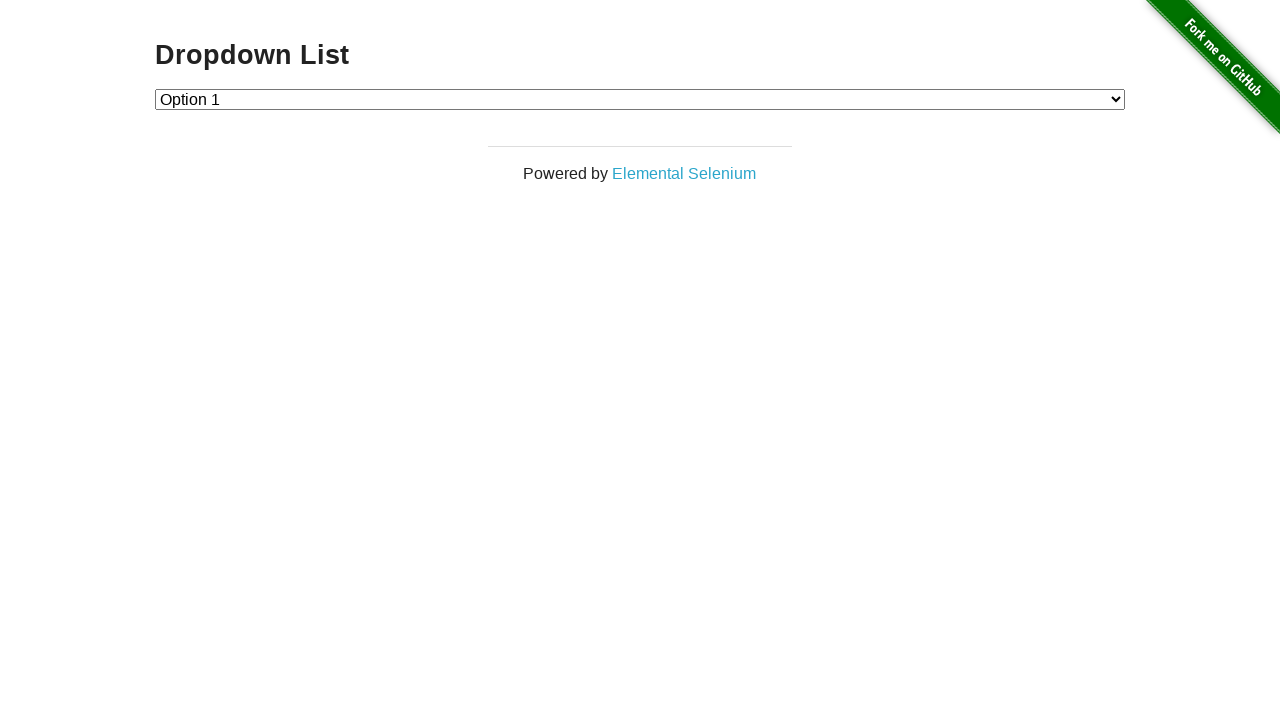

Retrieved text of selected option
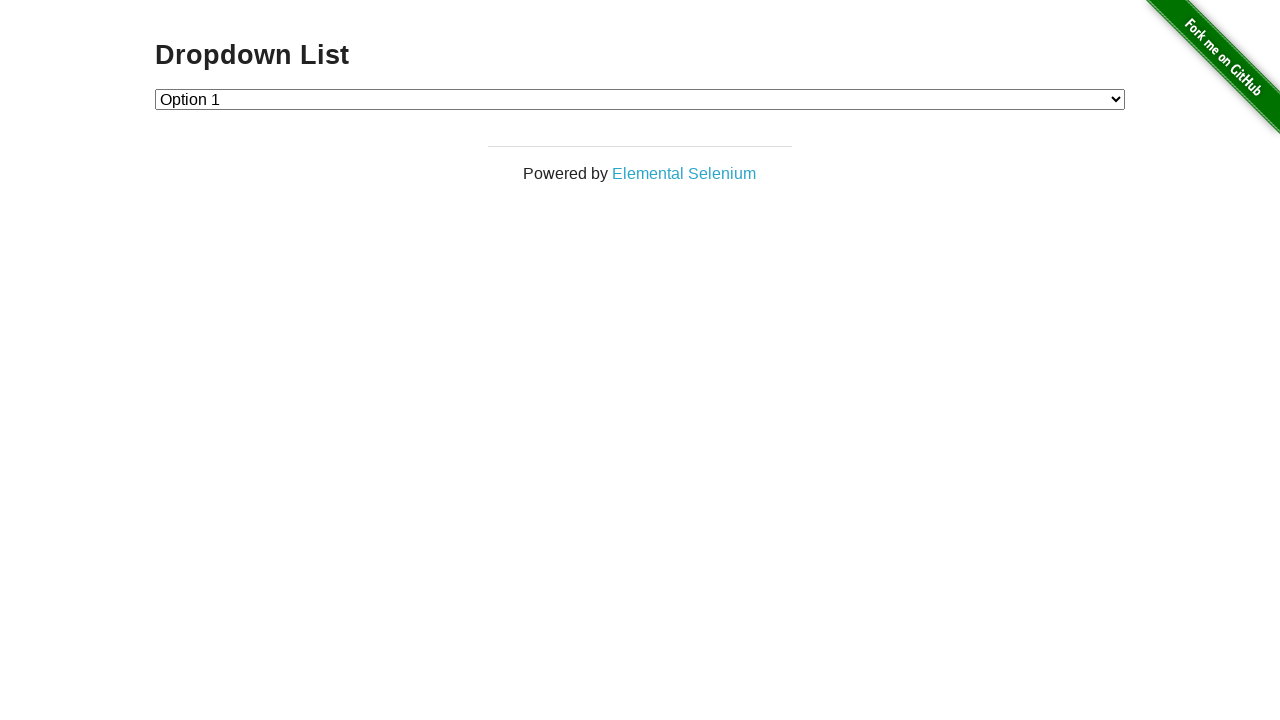

Printed selected option text: Option 1
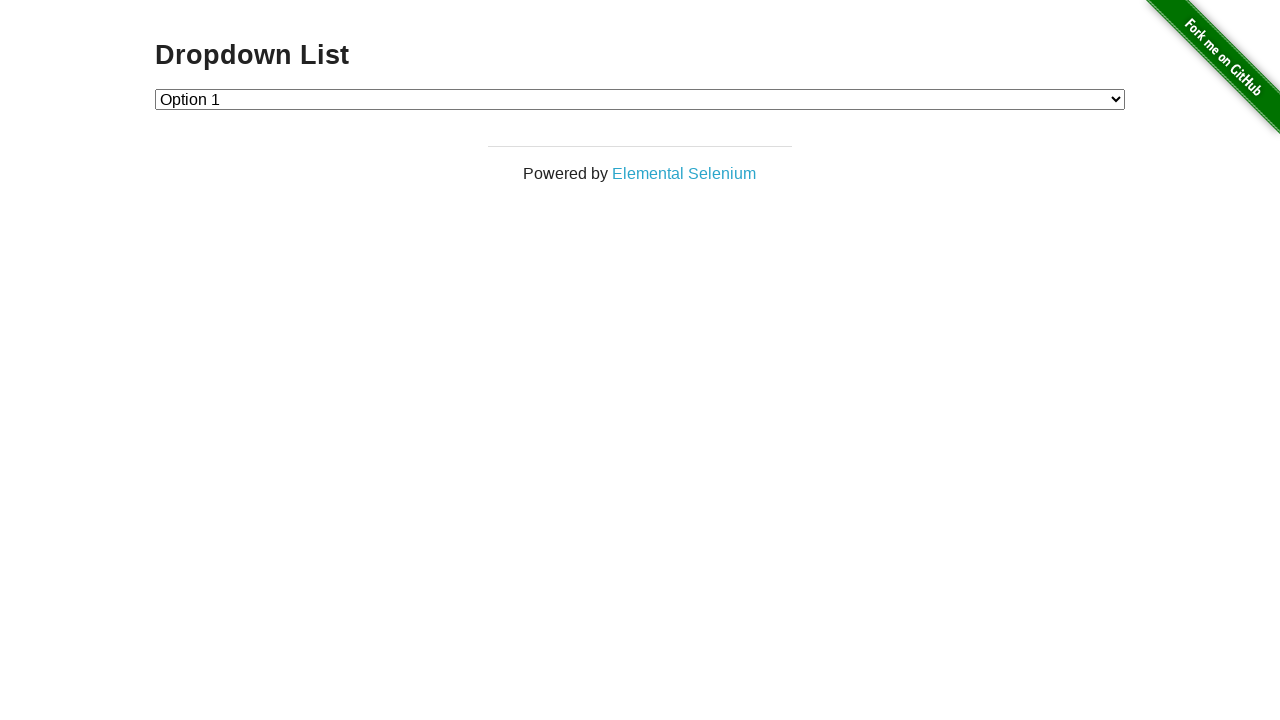

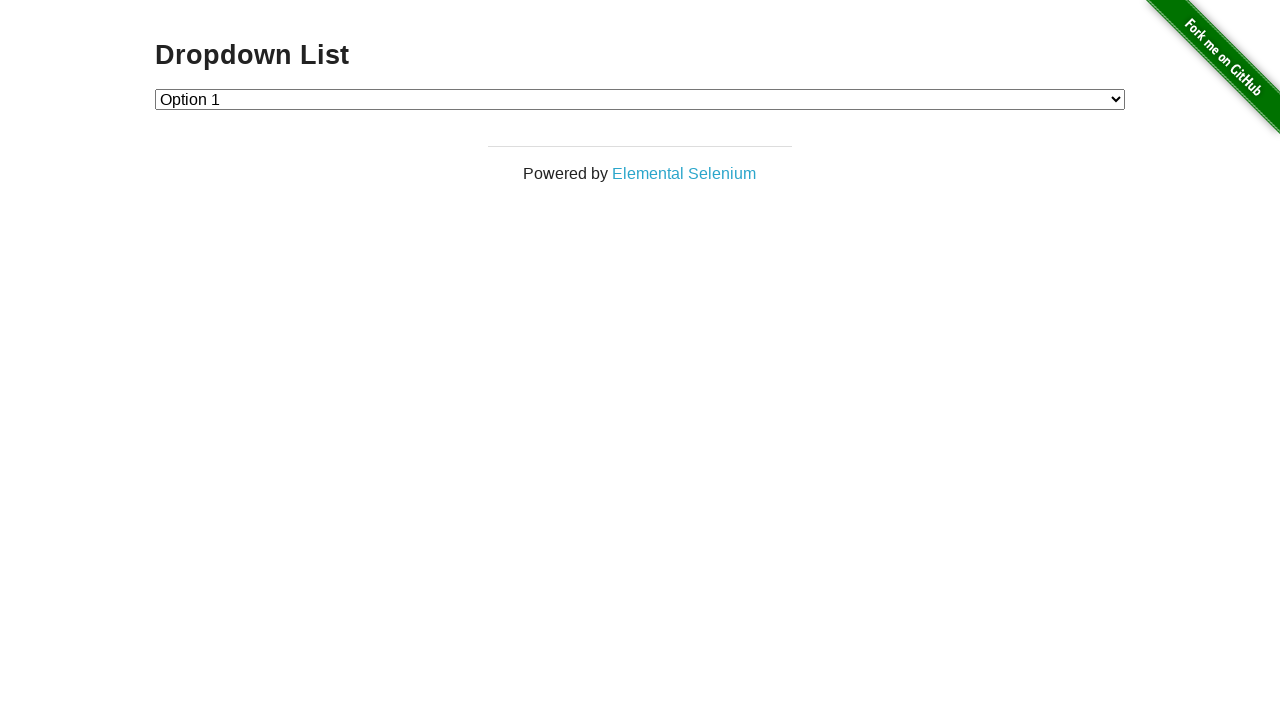